Tests scrolling to the top of the page

Starting URL: https://market99.com/

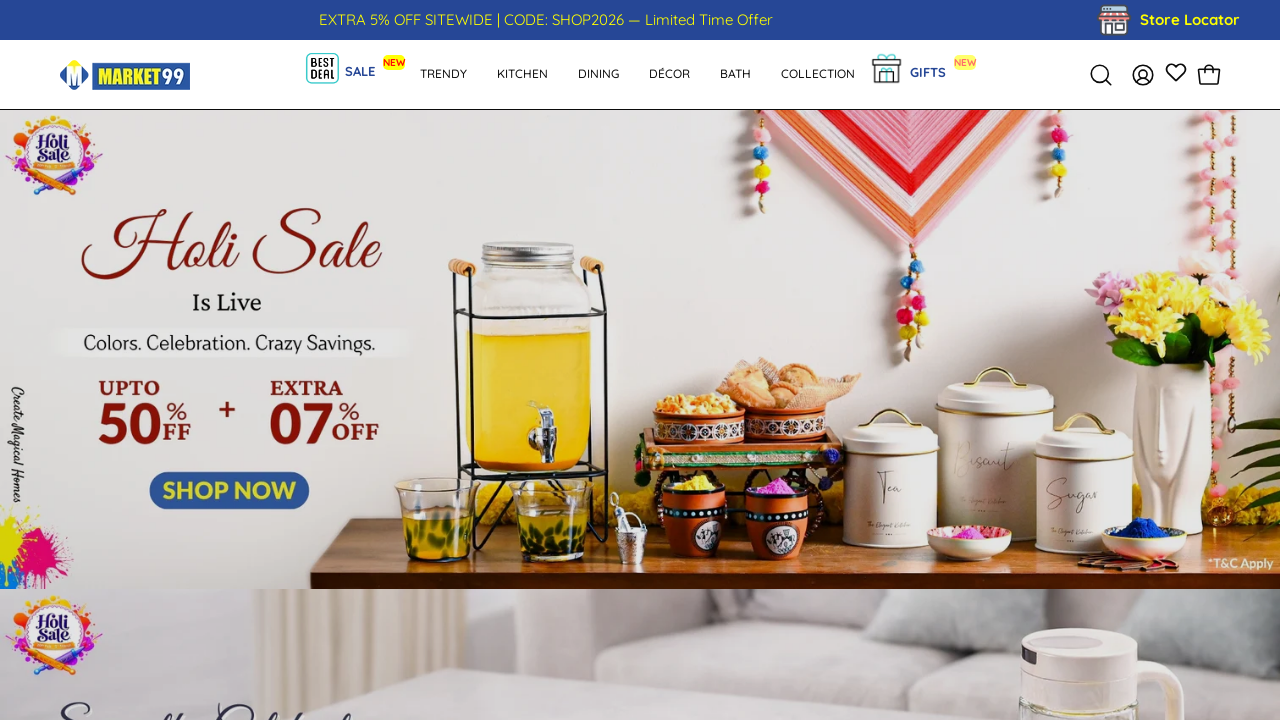

Scrolled to the top of the page
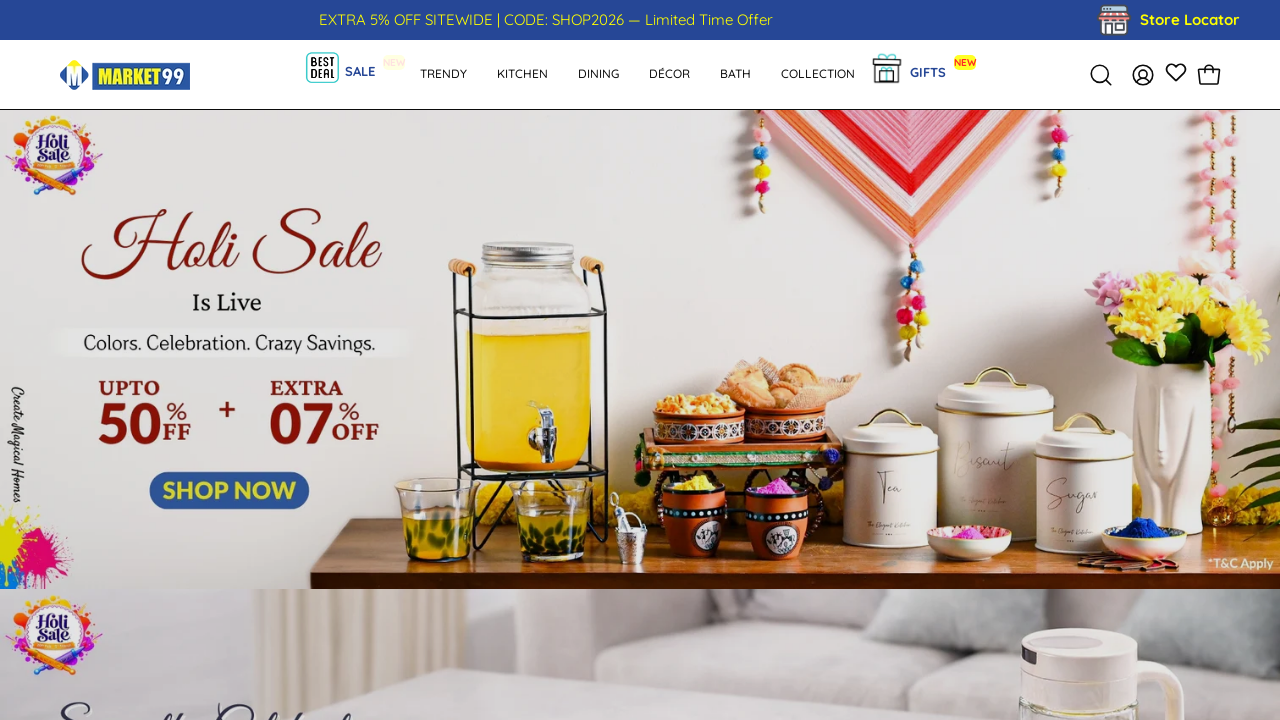

Waited 2 seconds for page to settle
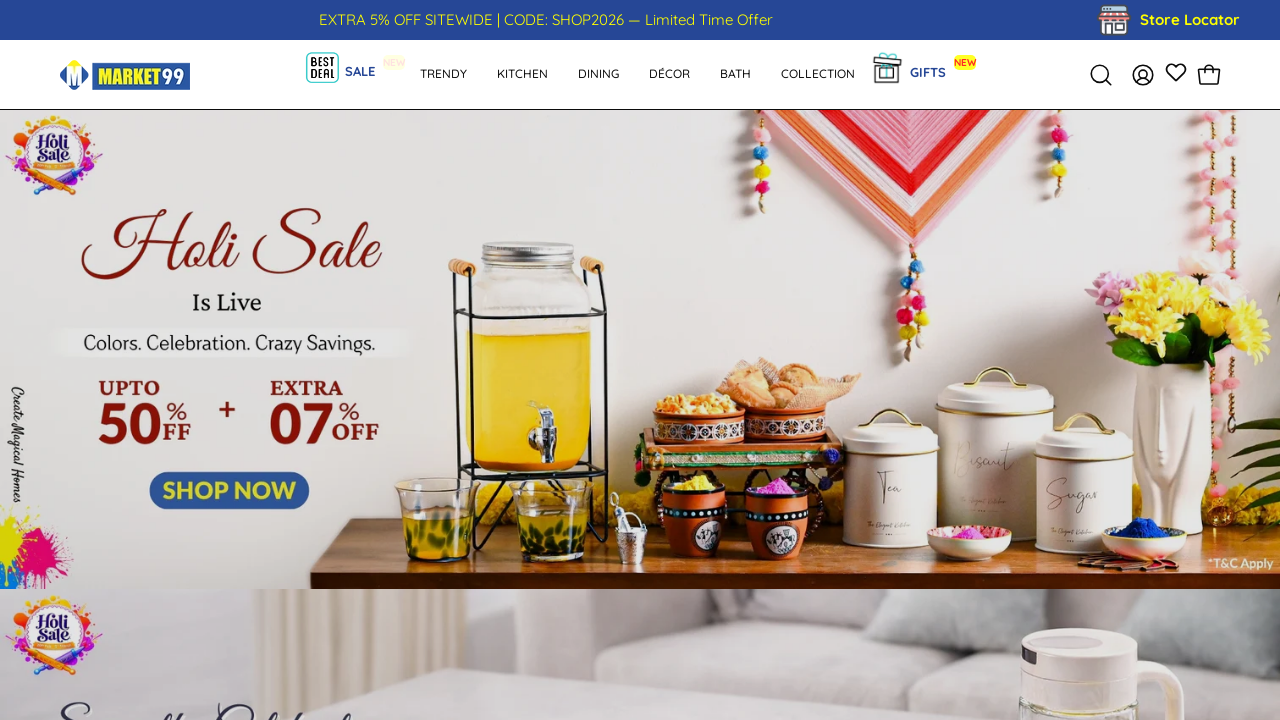

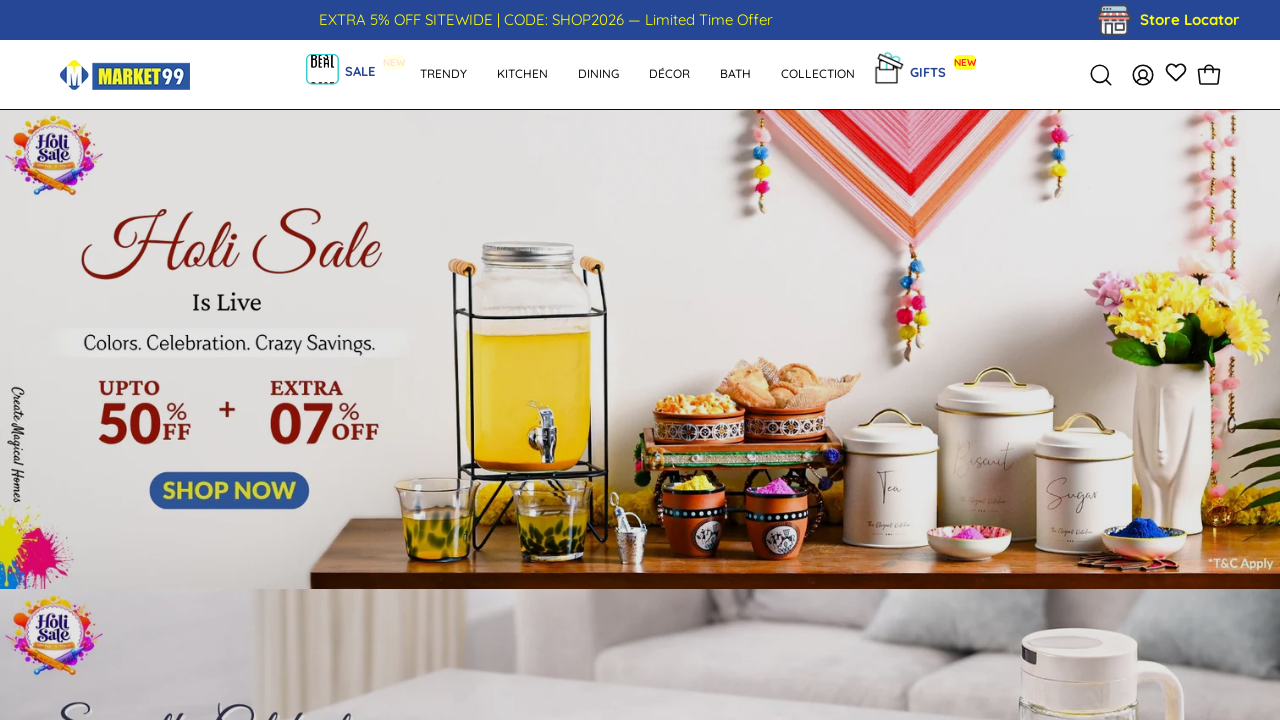